Fills out the student registration form with first name, last name, email, gender, phone number, and state selection

Starting URL: https://demoqa.com/automation-practice-form

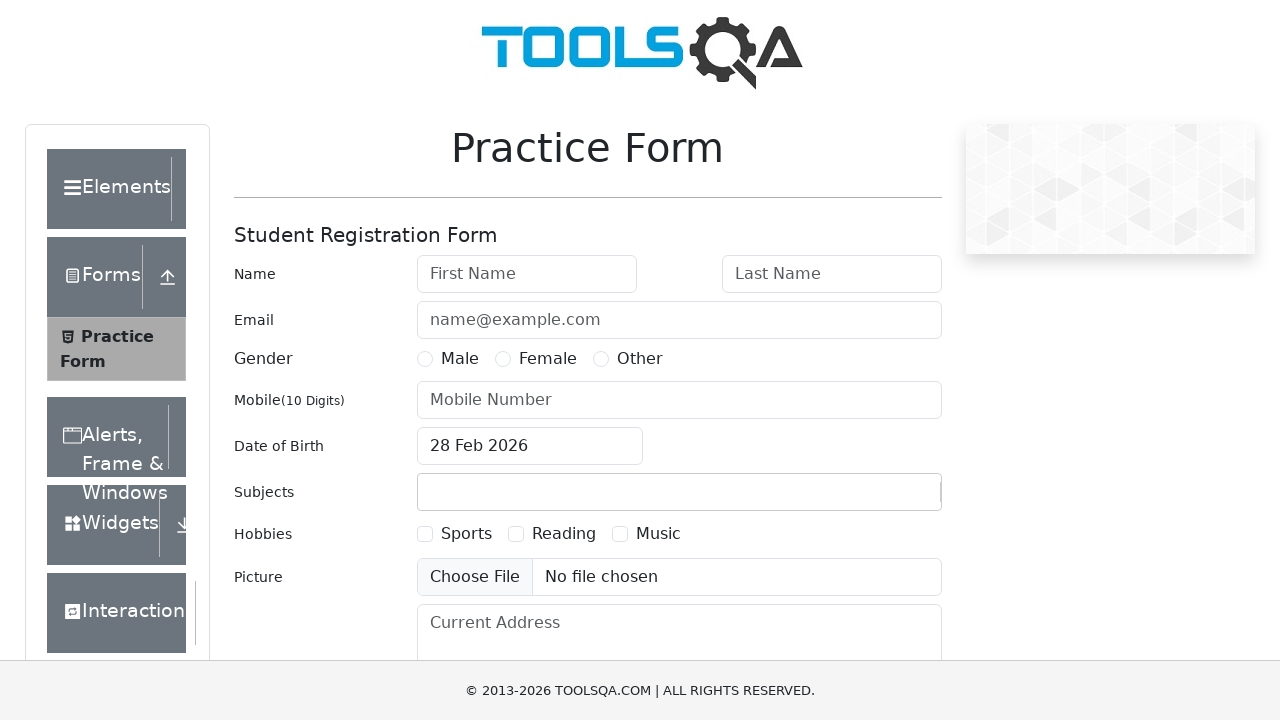

Filled first name field with 'Michael' on input#firstName
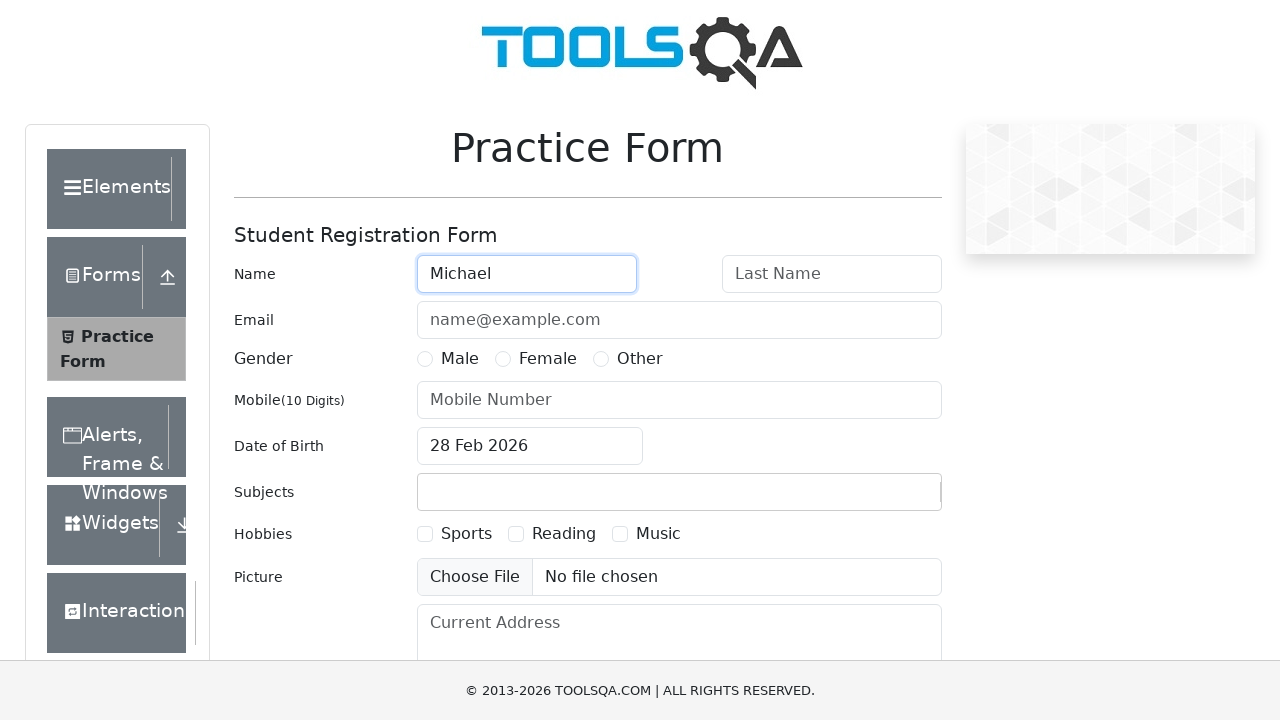

Filled last name field with 'Thompson' on input#lastName
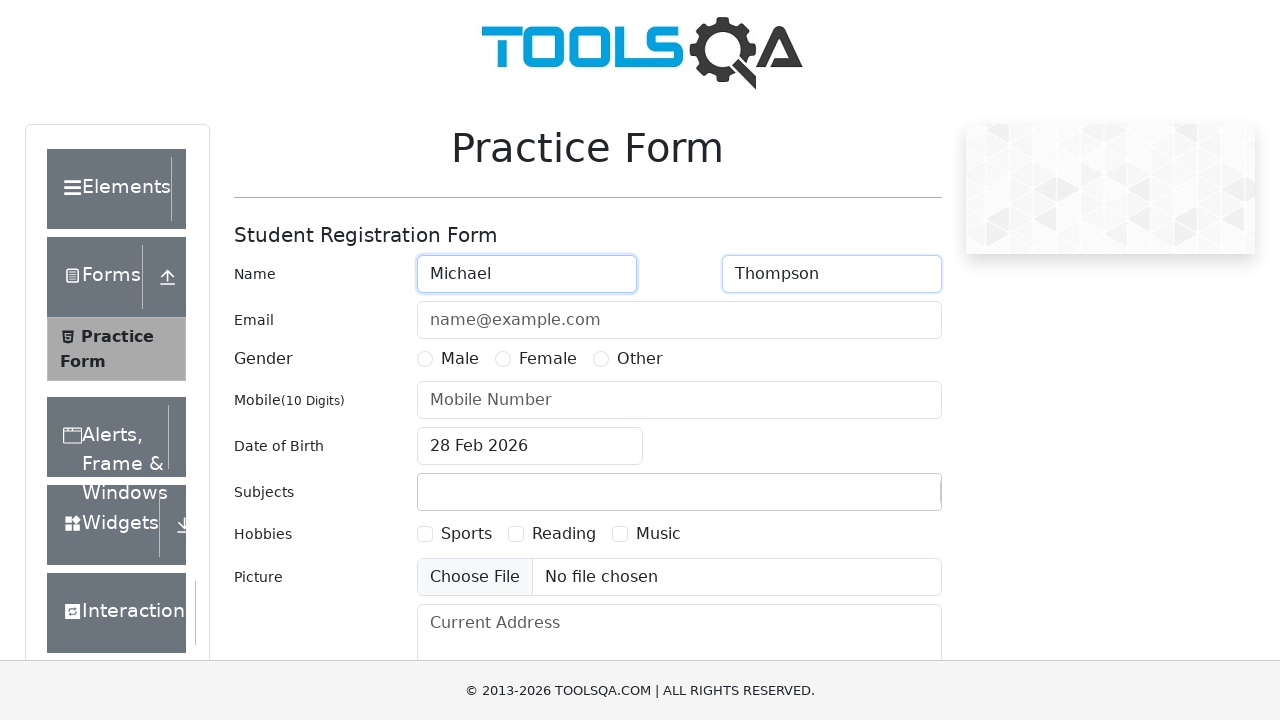

Filled email field with 'michael.thompson@example.com' on input#userEmail
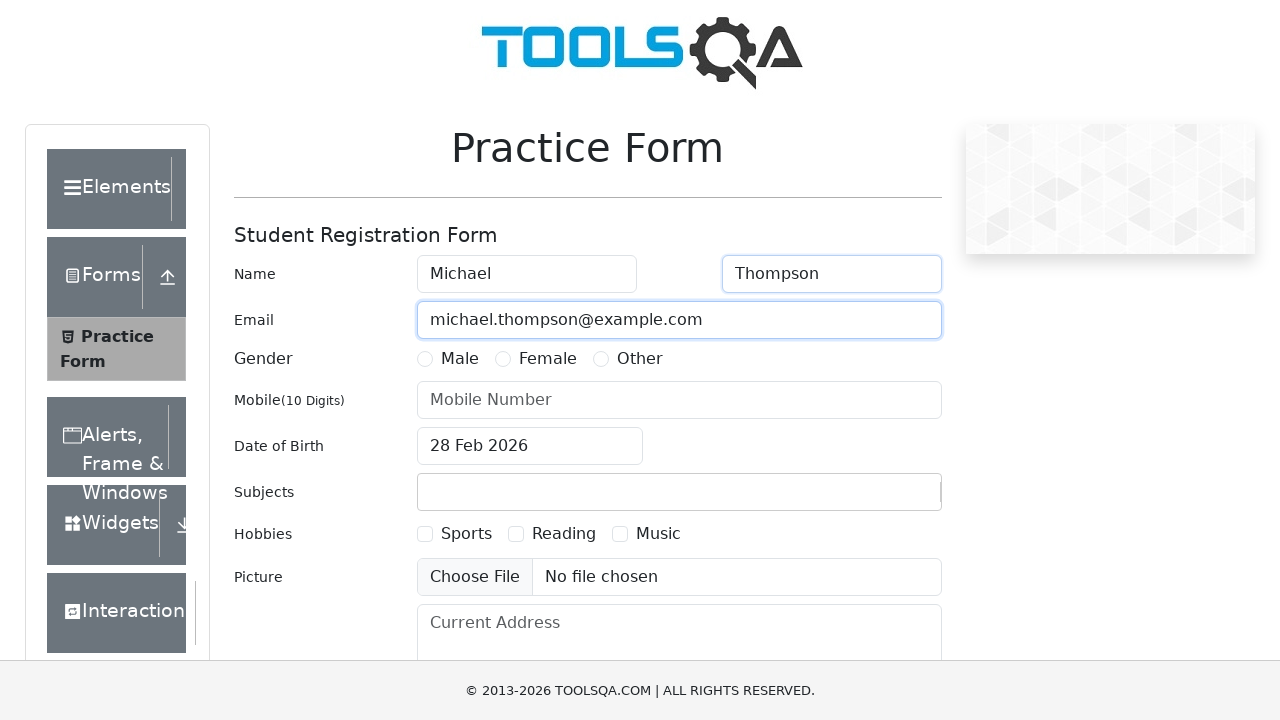

Selected Male gender option at (460, 359) on label[for='gender-radio-1']
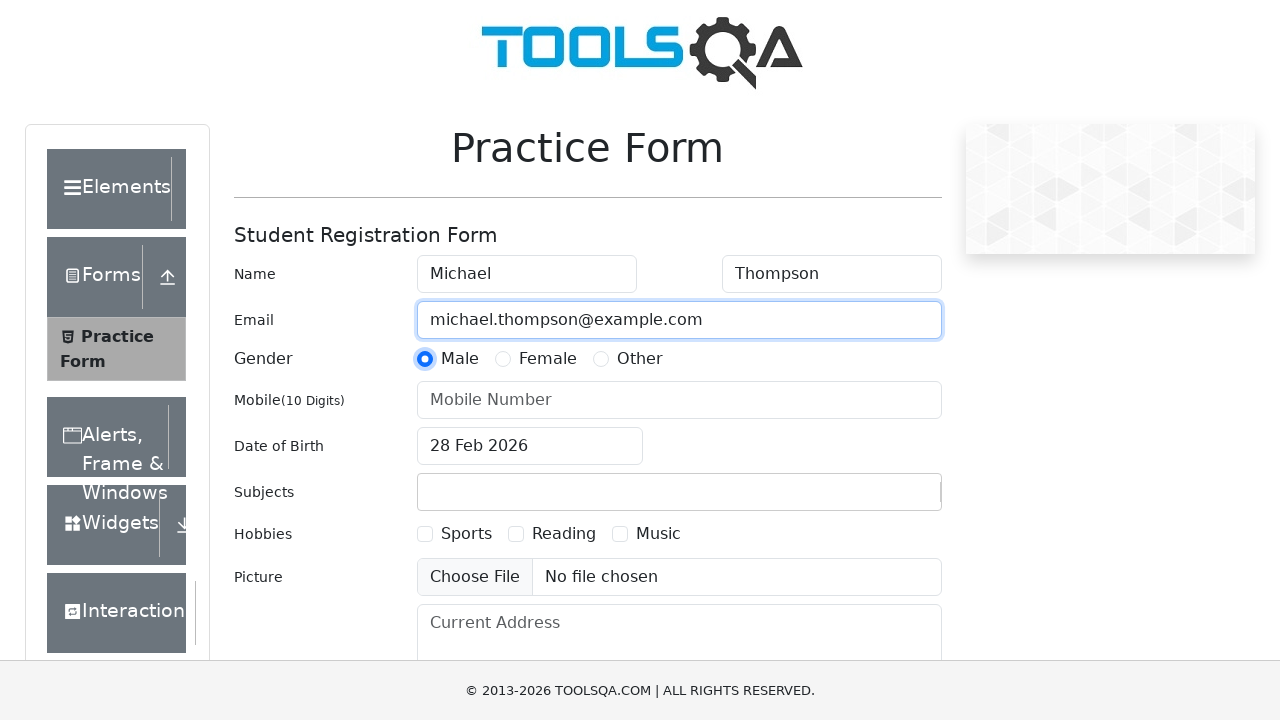

Filled phone number field with '0951234567' on input#userNumber
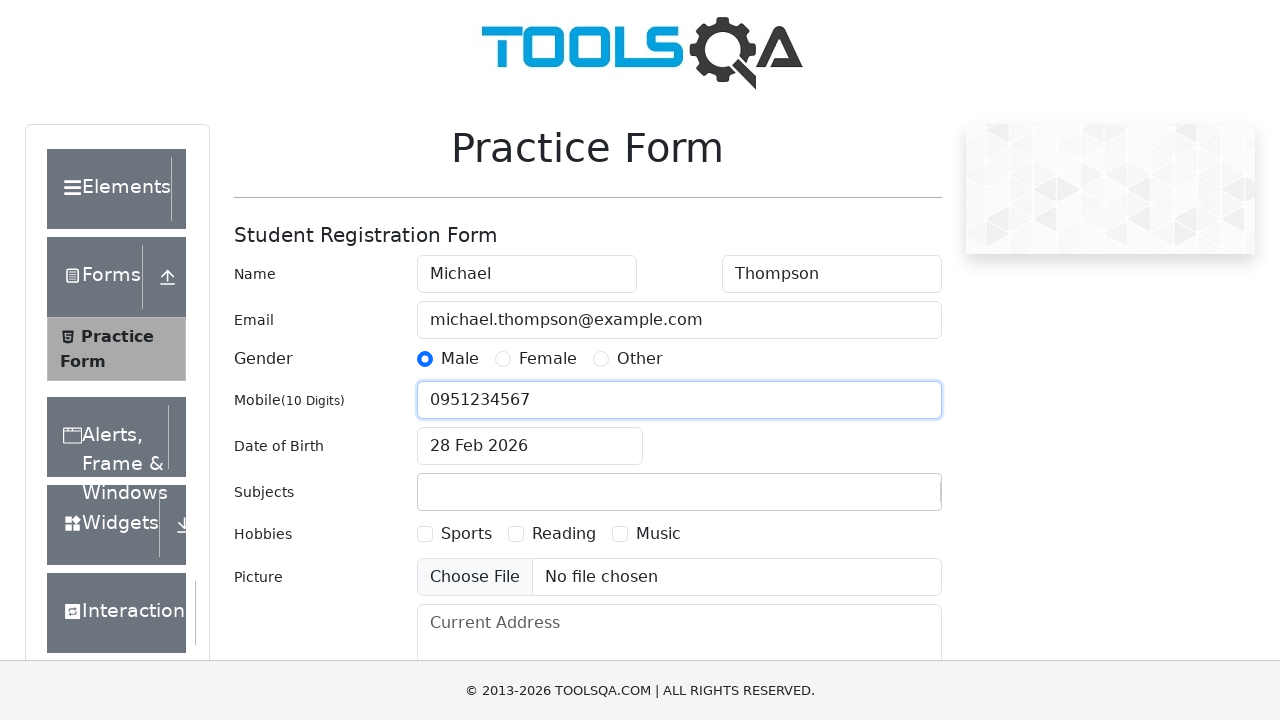

Clicked state dropdown to open options at (527, 437) on #state
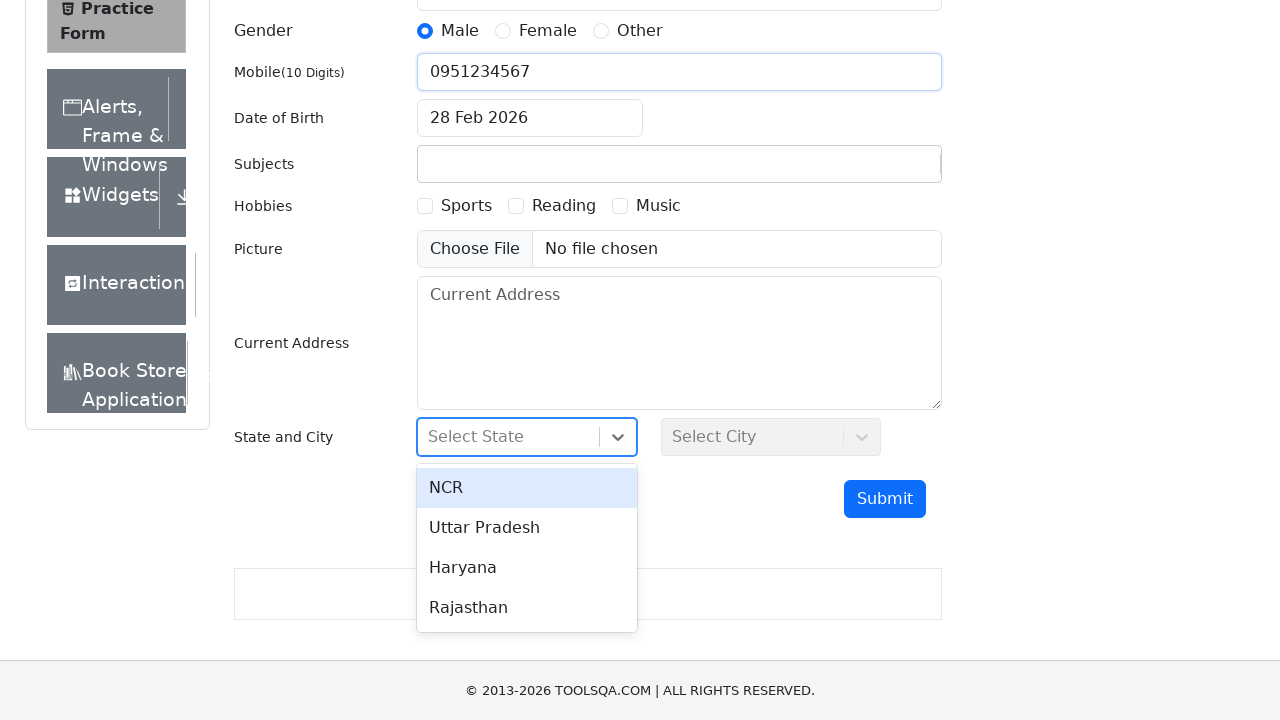

Selected state option from dropdown at (527, 568) on #react-select-3-option-2
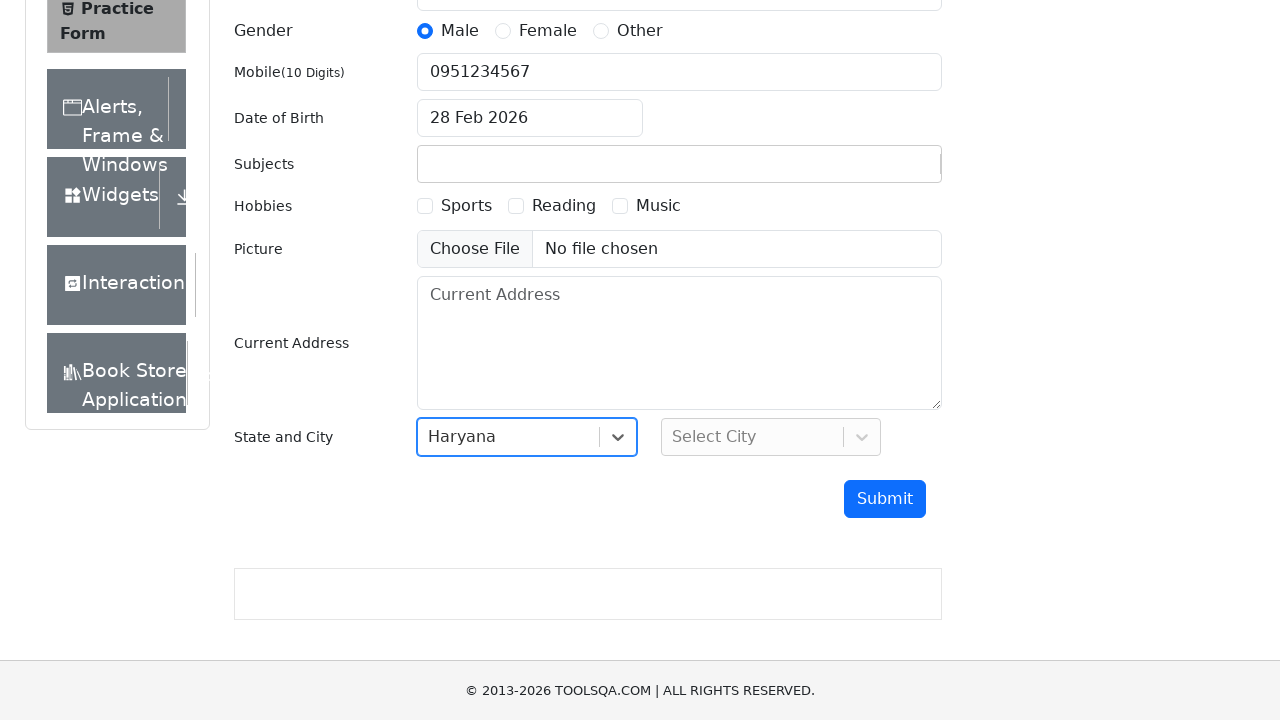

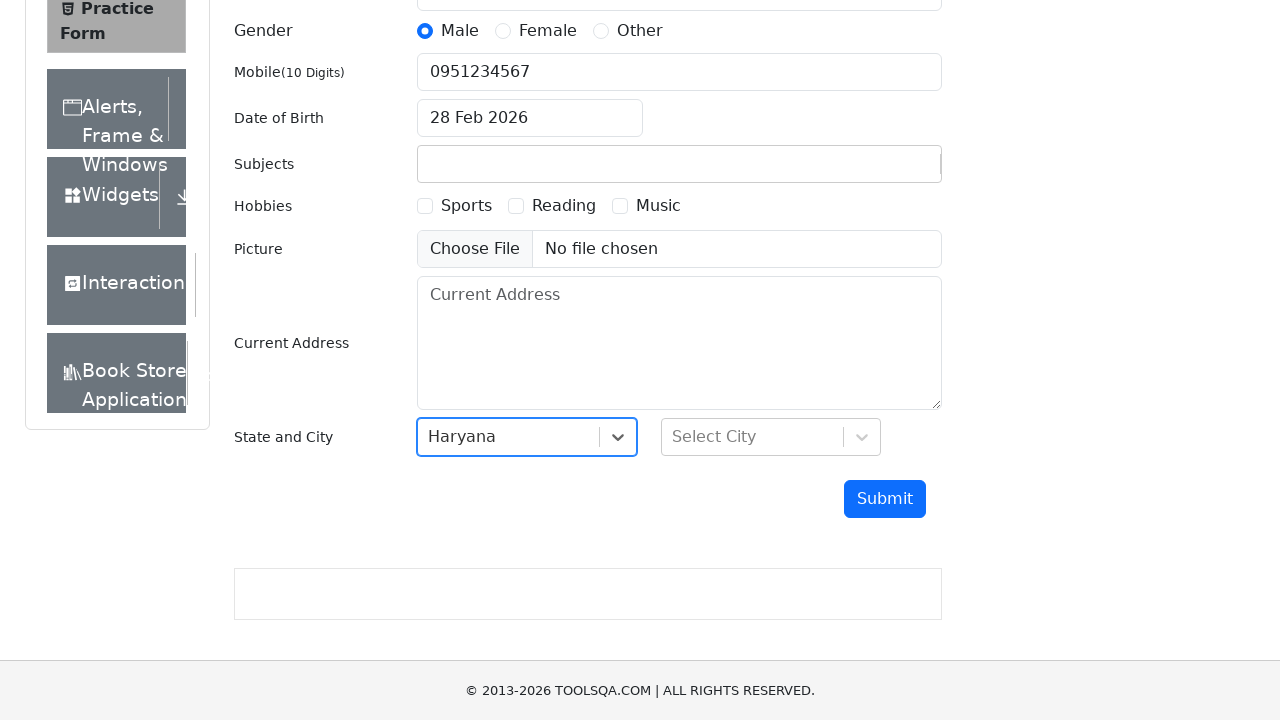